Navigates to the Selenium HQ website and maximizes the browser window. The original script also captures a screenshot, but since we're focusing on browser automation actions, the test simply verifies the page loads.

Starting URL: http://seleniumhq.org

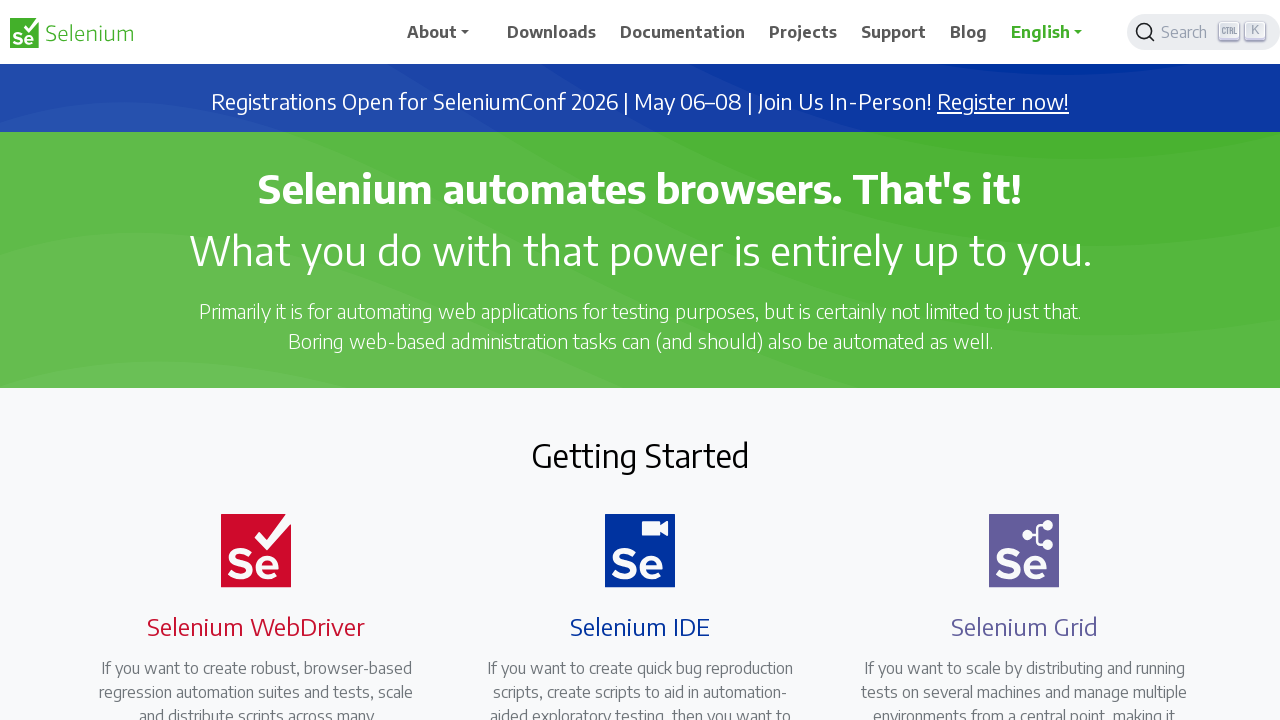

Navigated to Selenium HQ website
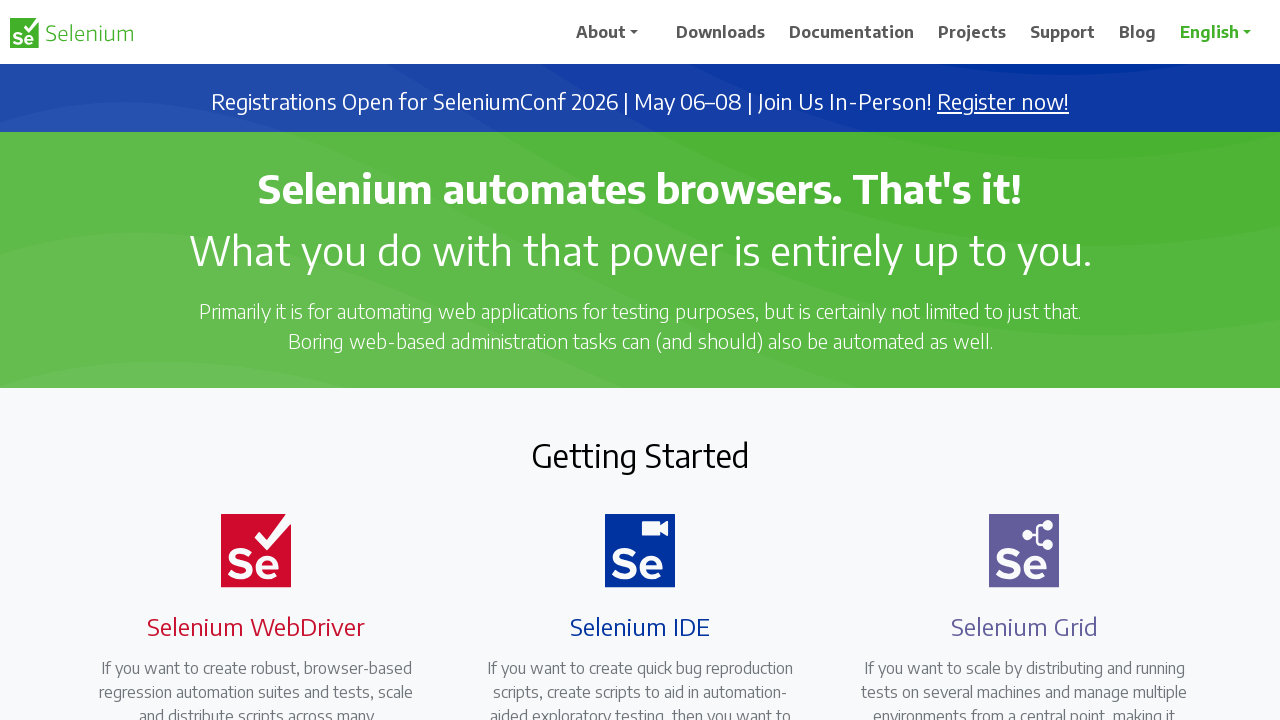

Maximized browser window to 1920x1080
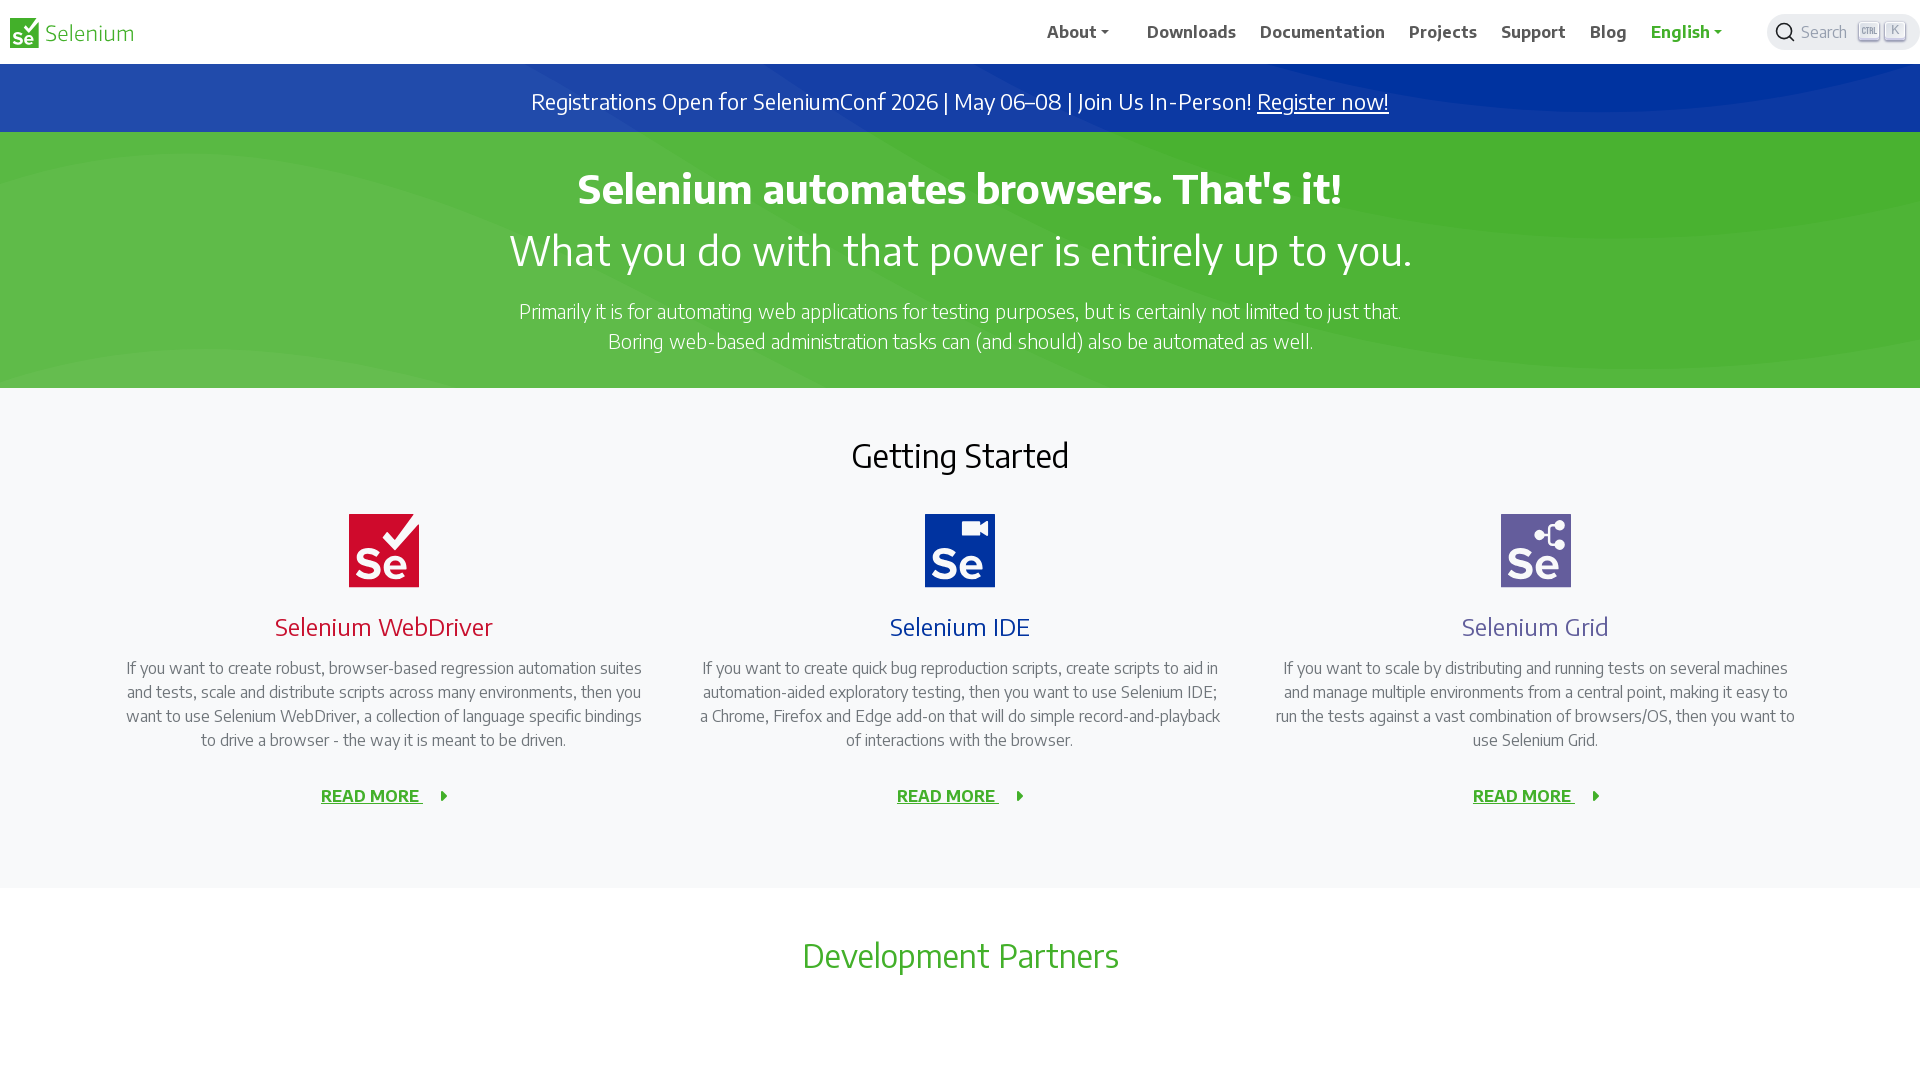

Page fully loaded
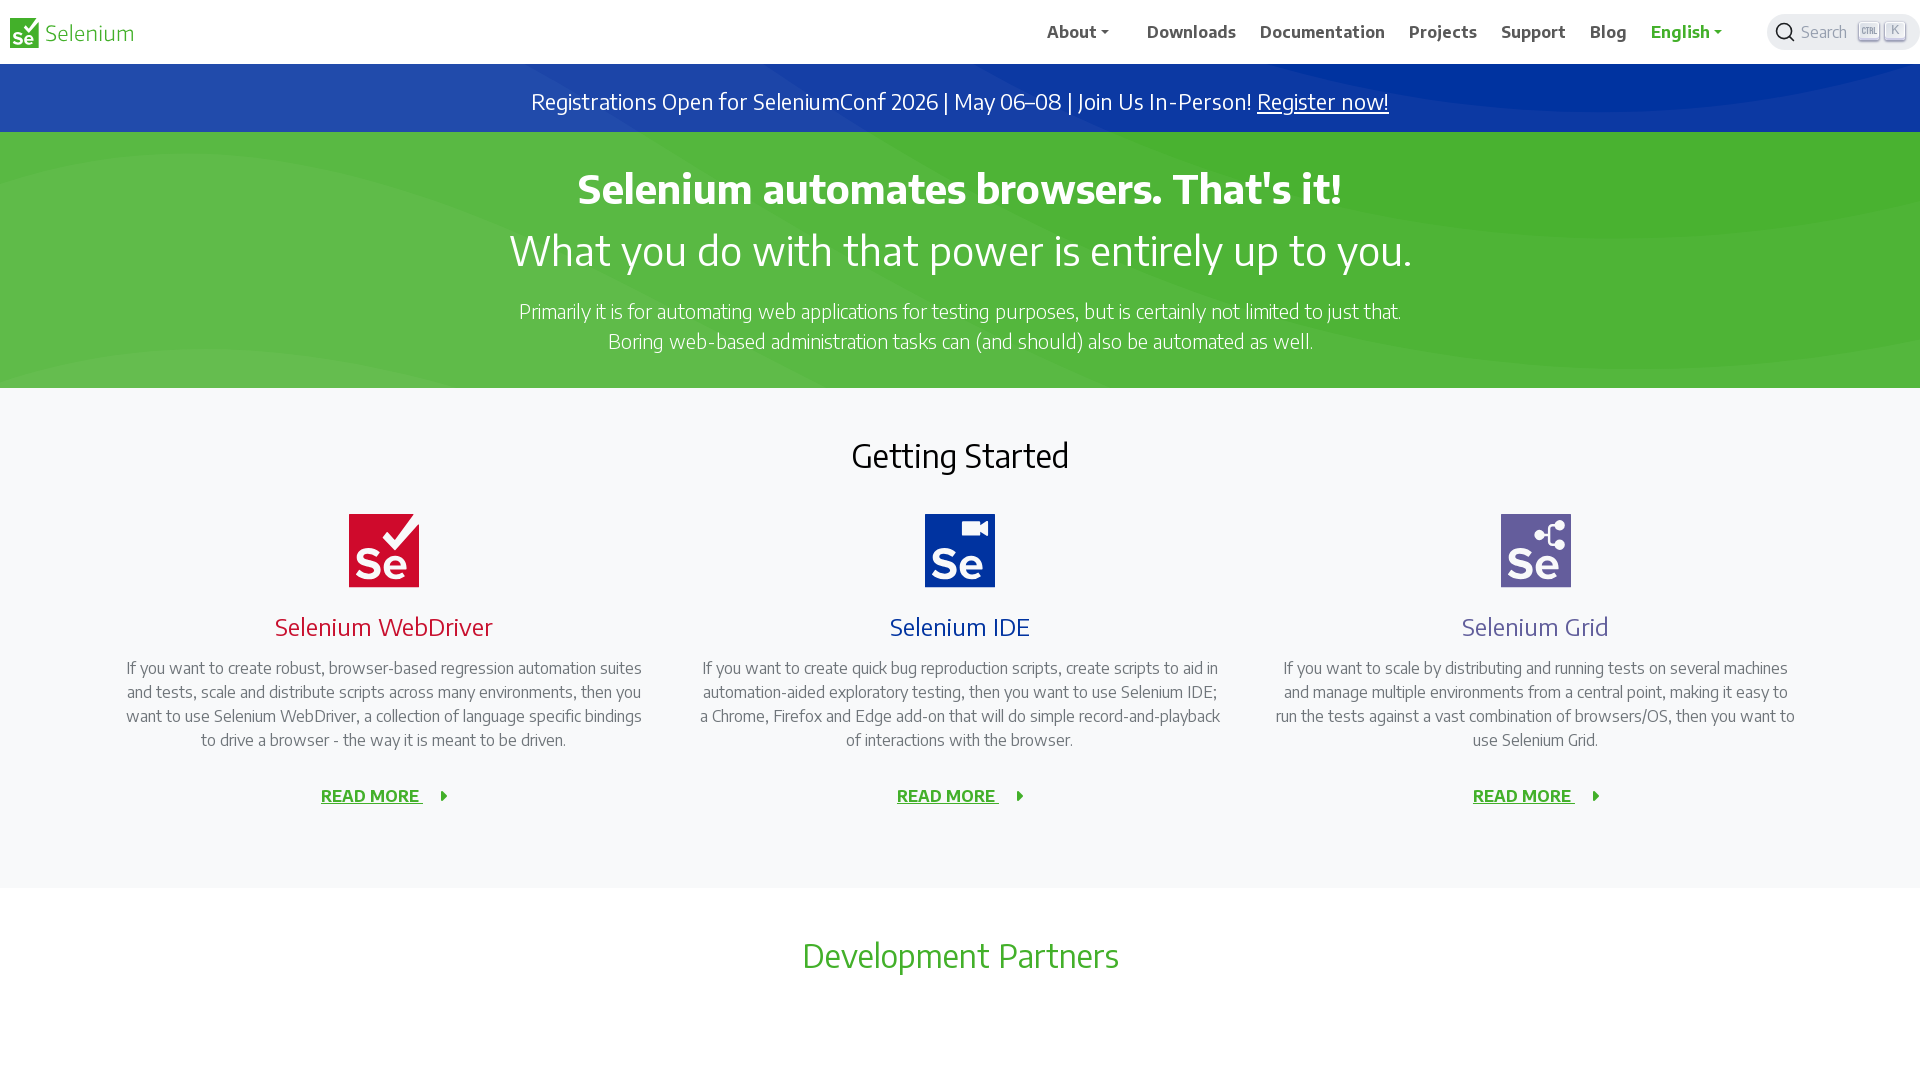

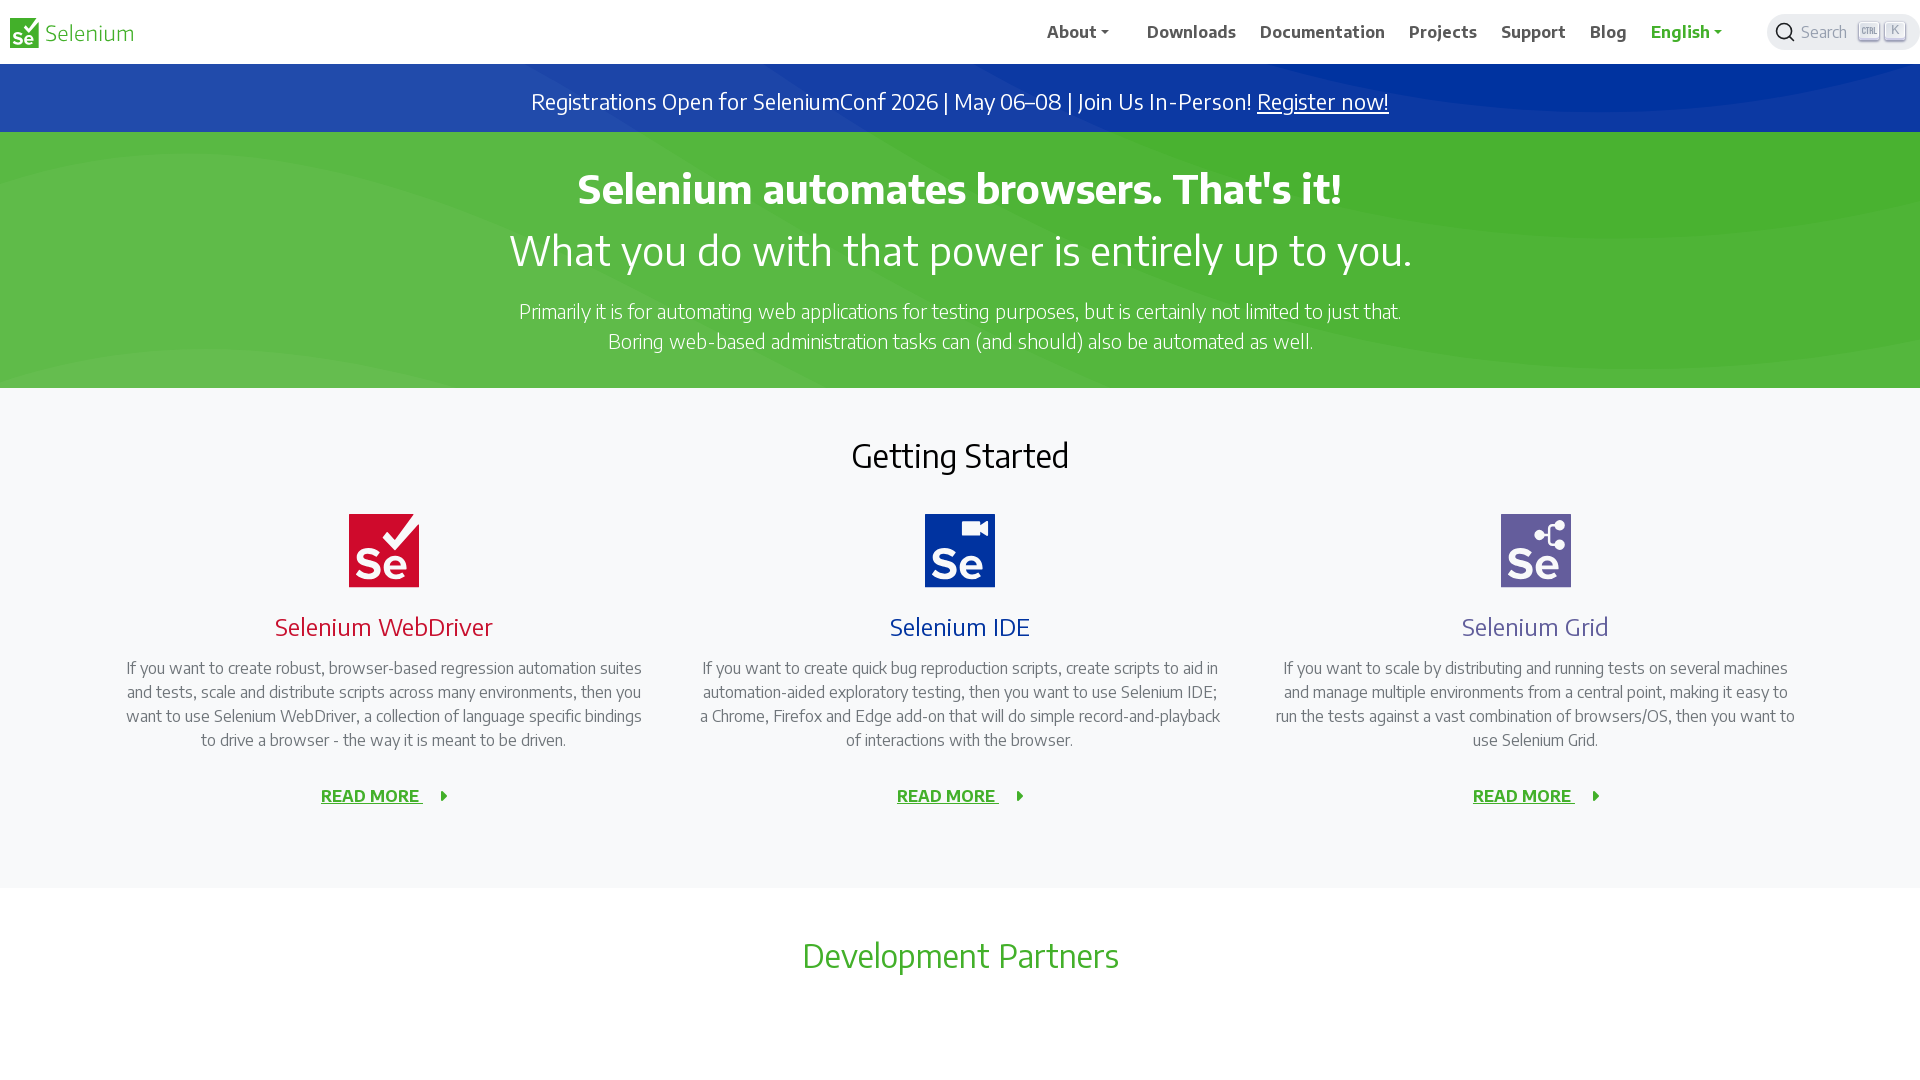